Tests resizing a restricted box element by dragging the resize handle 100 pixels in both directions

Starting URL: https://demoqa.com/resizable/

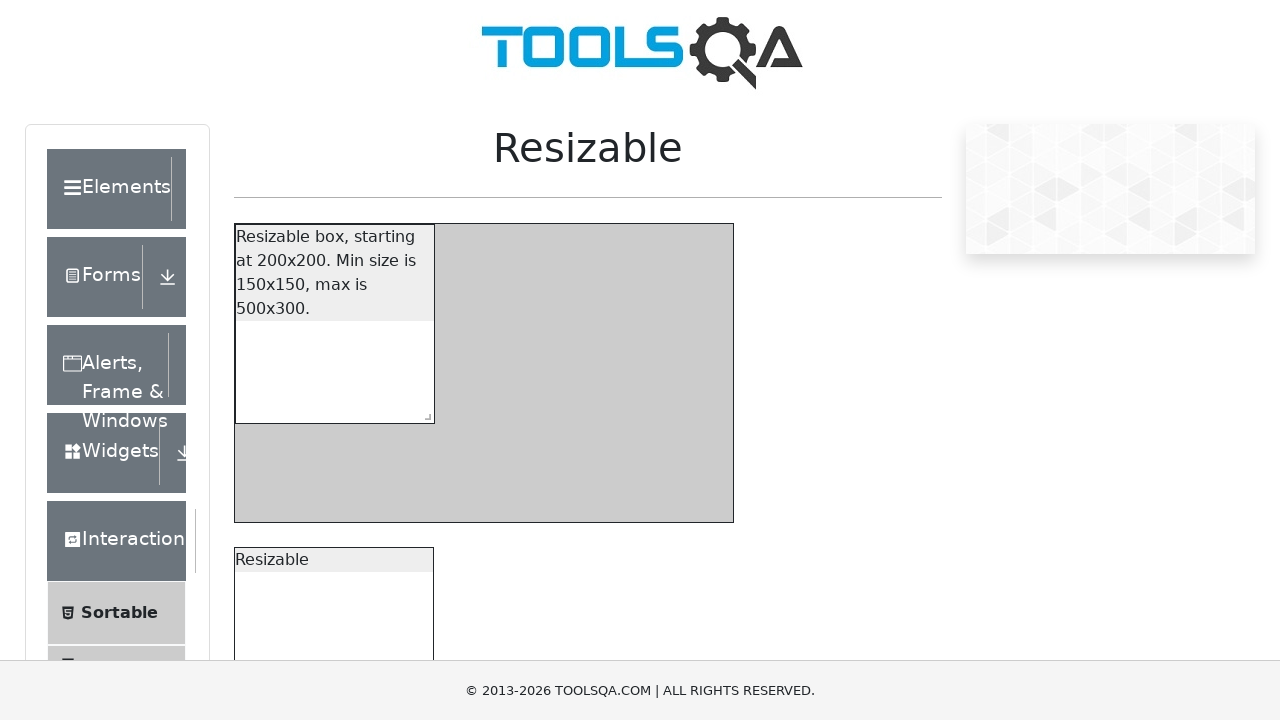

Waited for resizable box with restriction to be visible
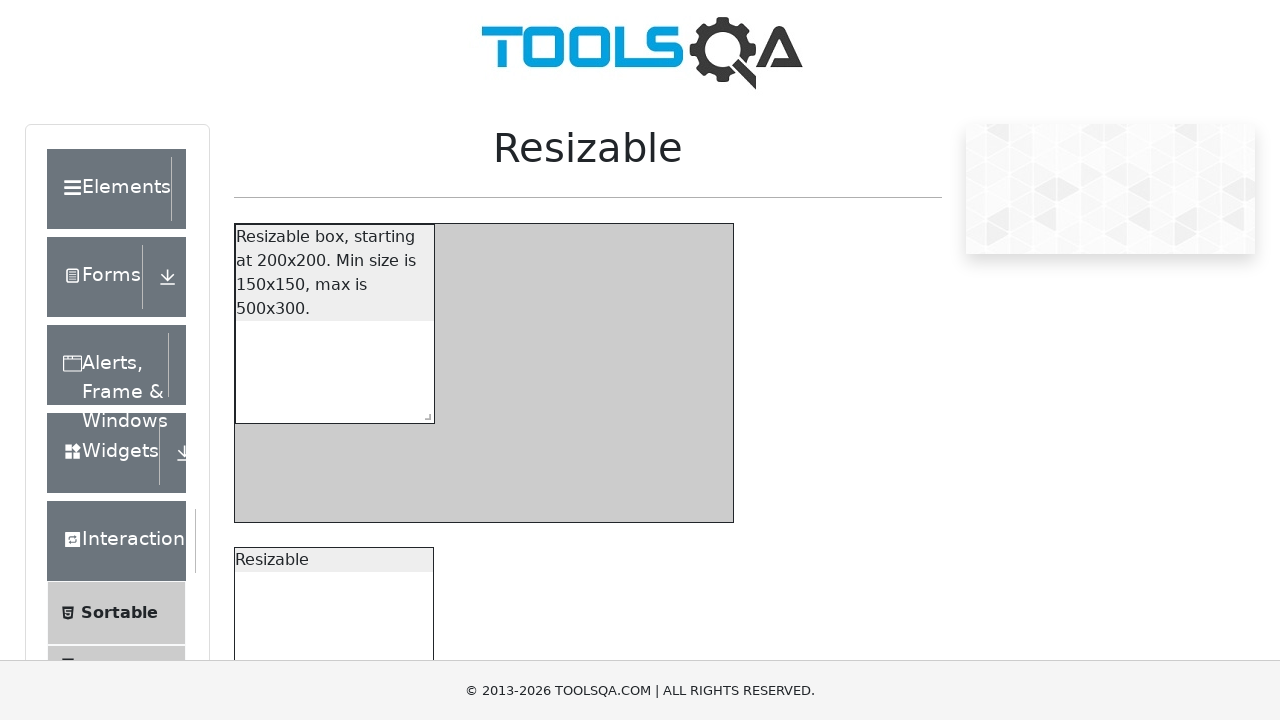

Located the resize handle element
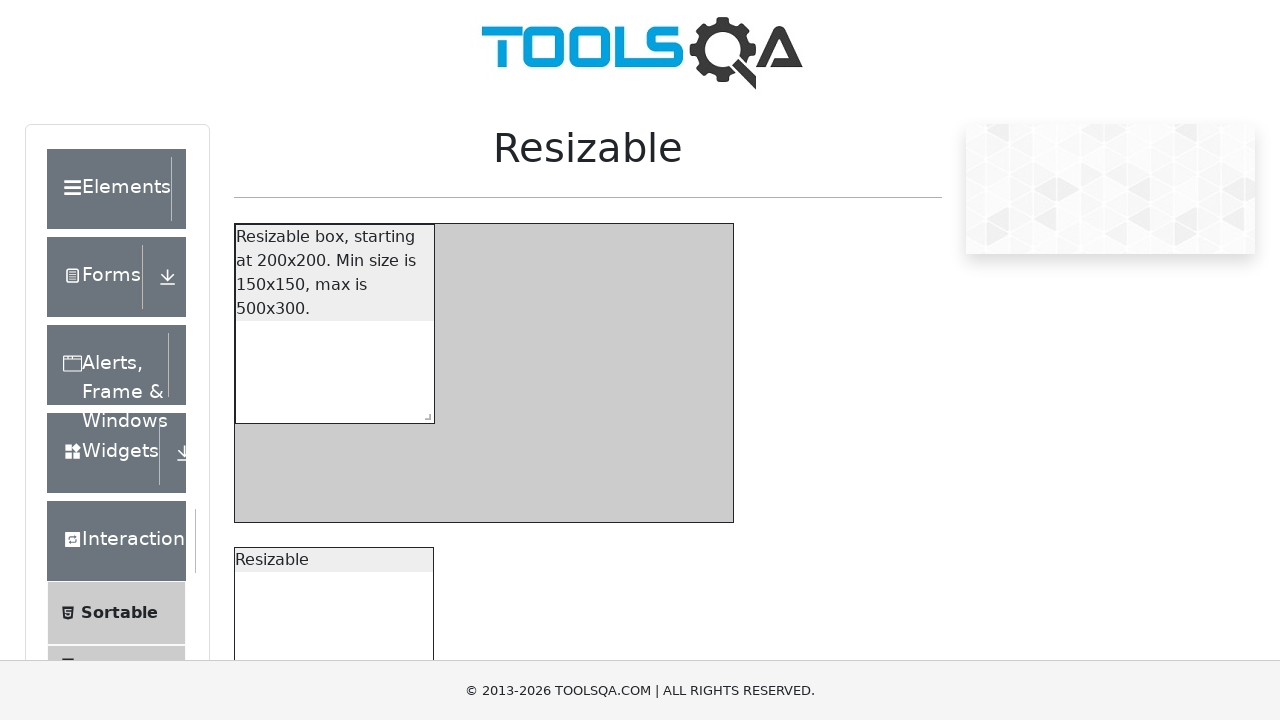

Dragged resize handle 100px to the right and 100px down at (514, 503)
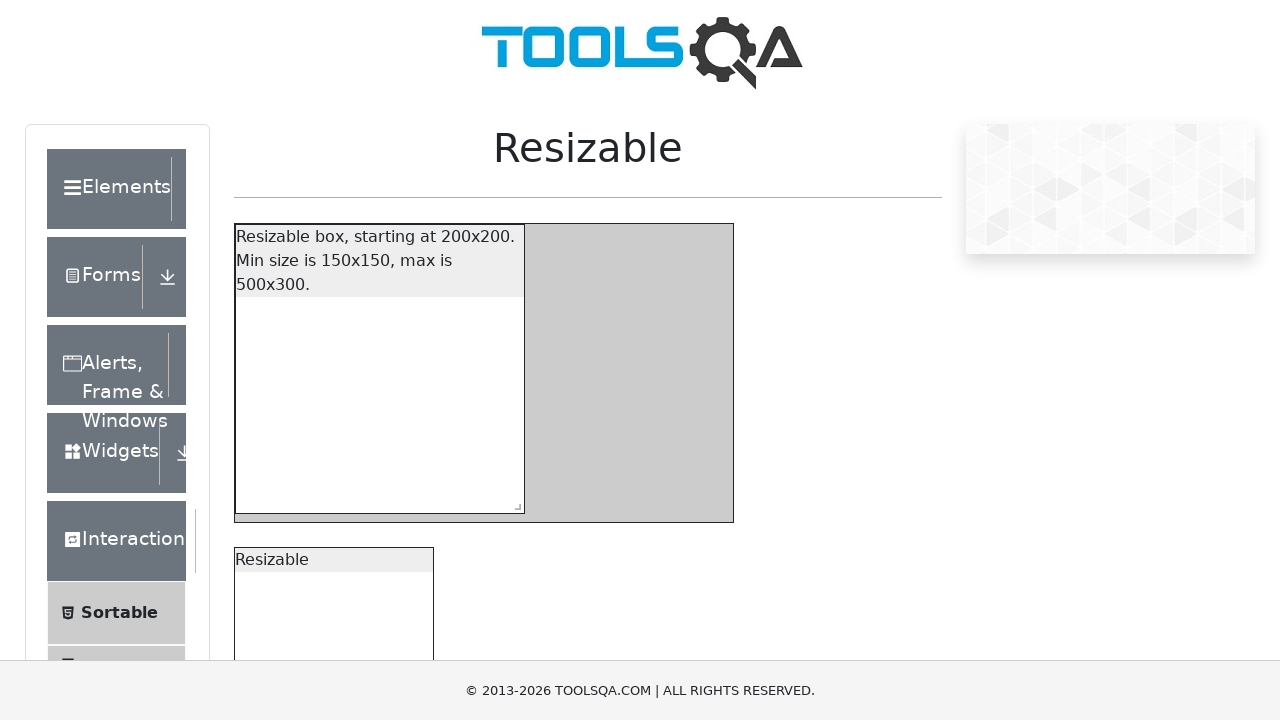

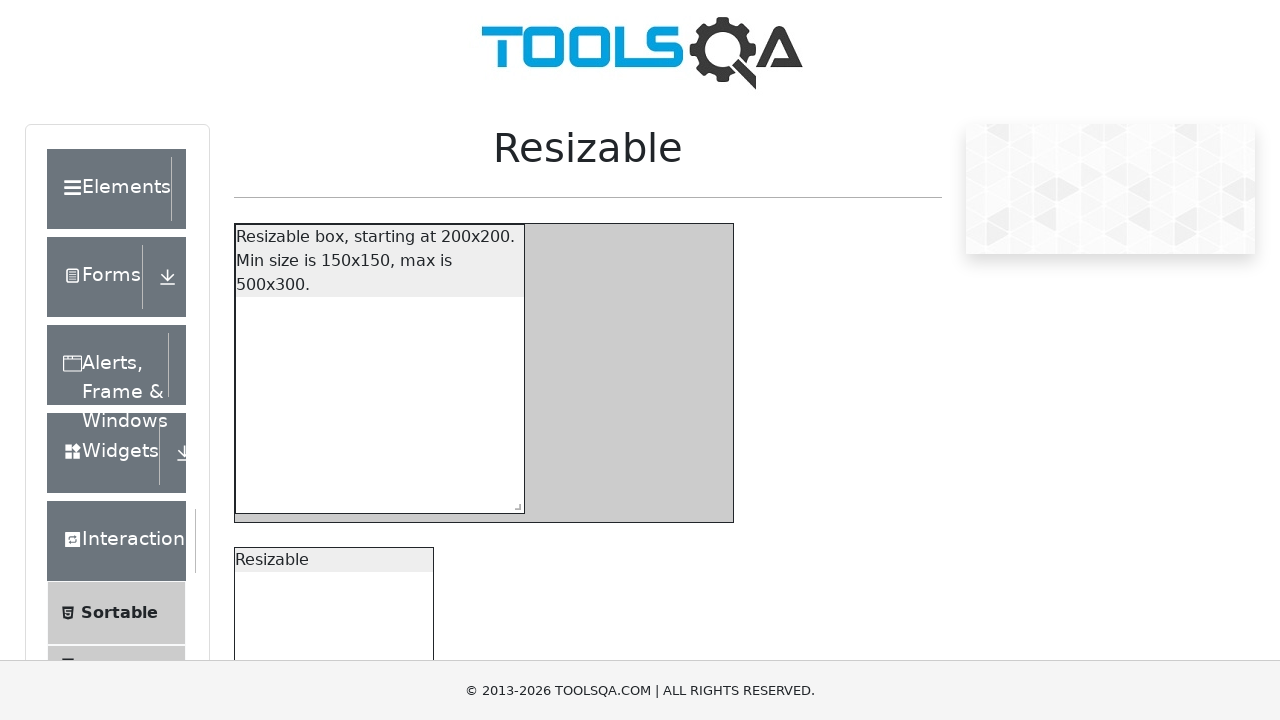